Navigates to the Foundit job portal and verifies that images are loaded on the page

Starting URL: https://www.foundit.in/

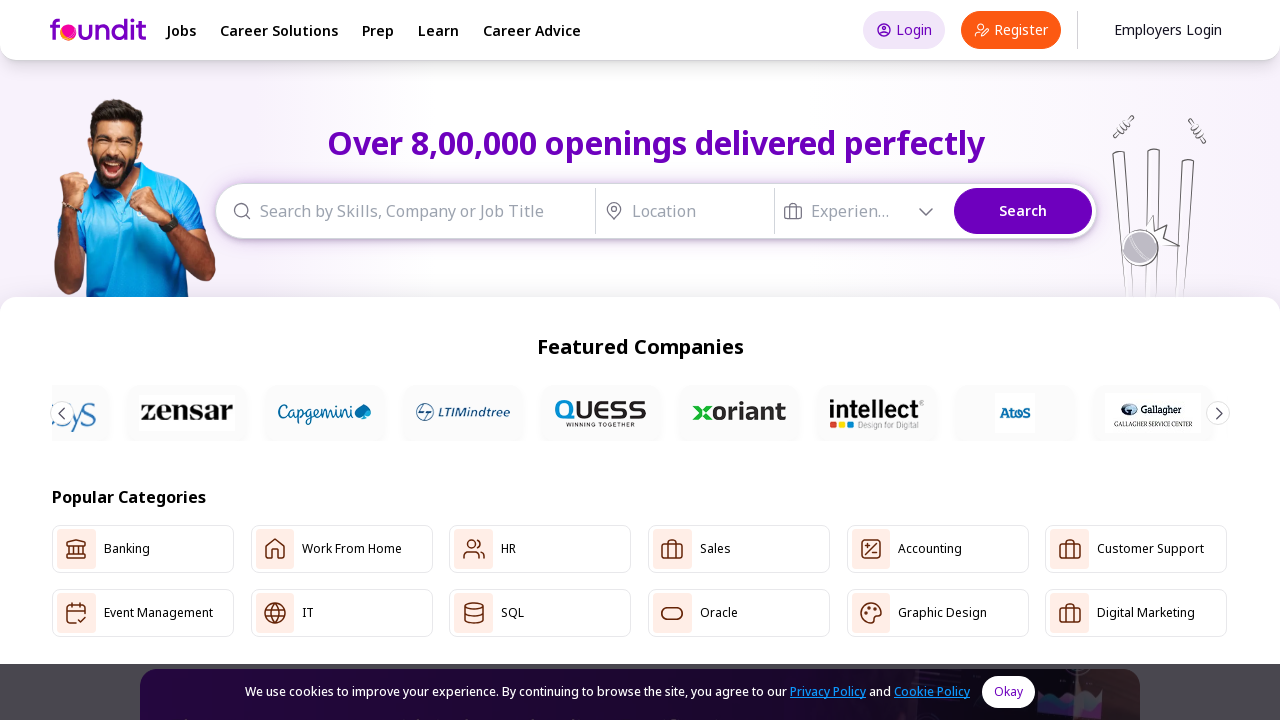

Navigated to Foundit job portal homepage
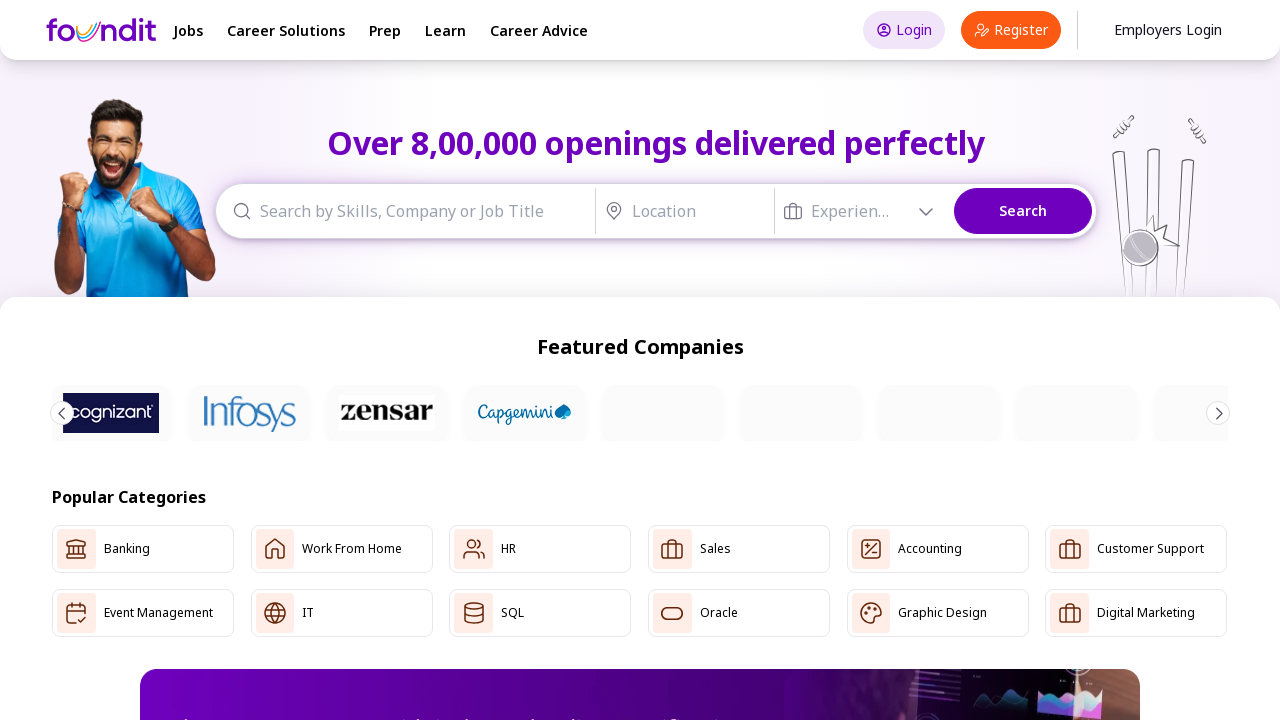

Verified that images with src attribute are loaded on the page
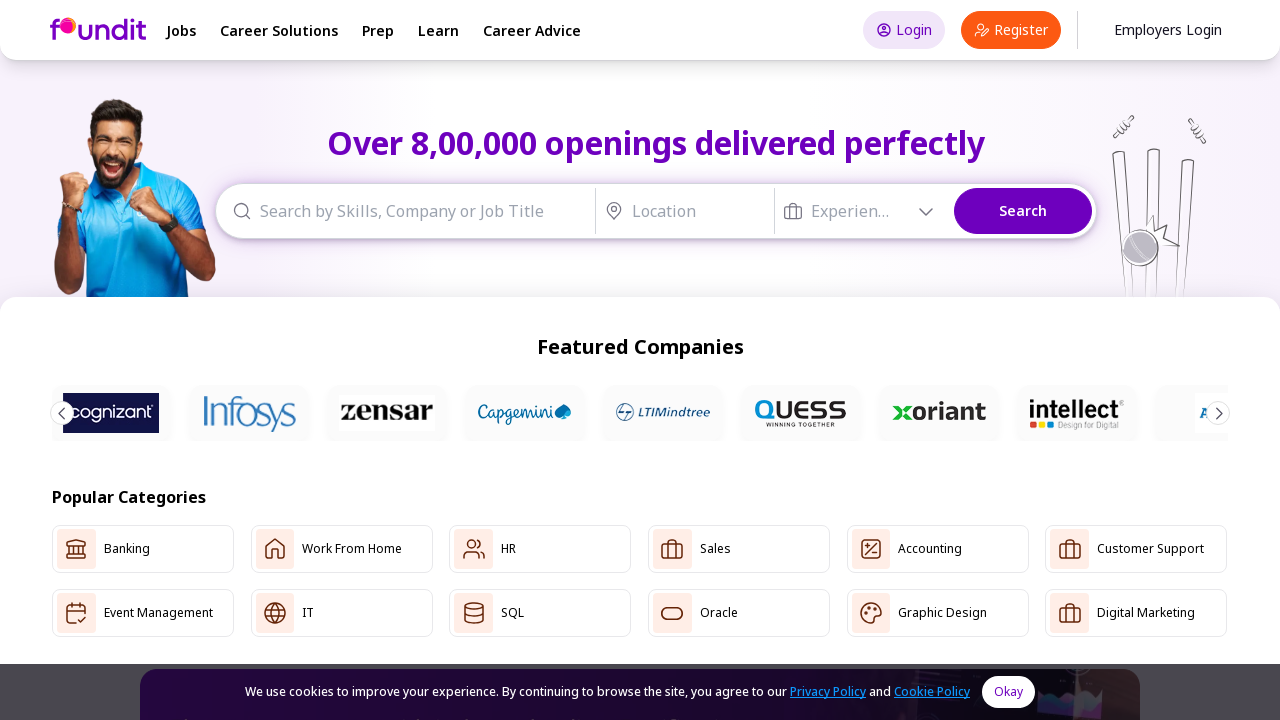

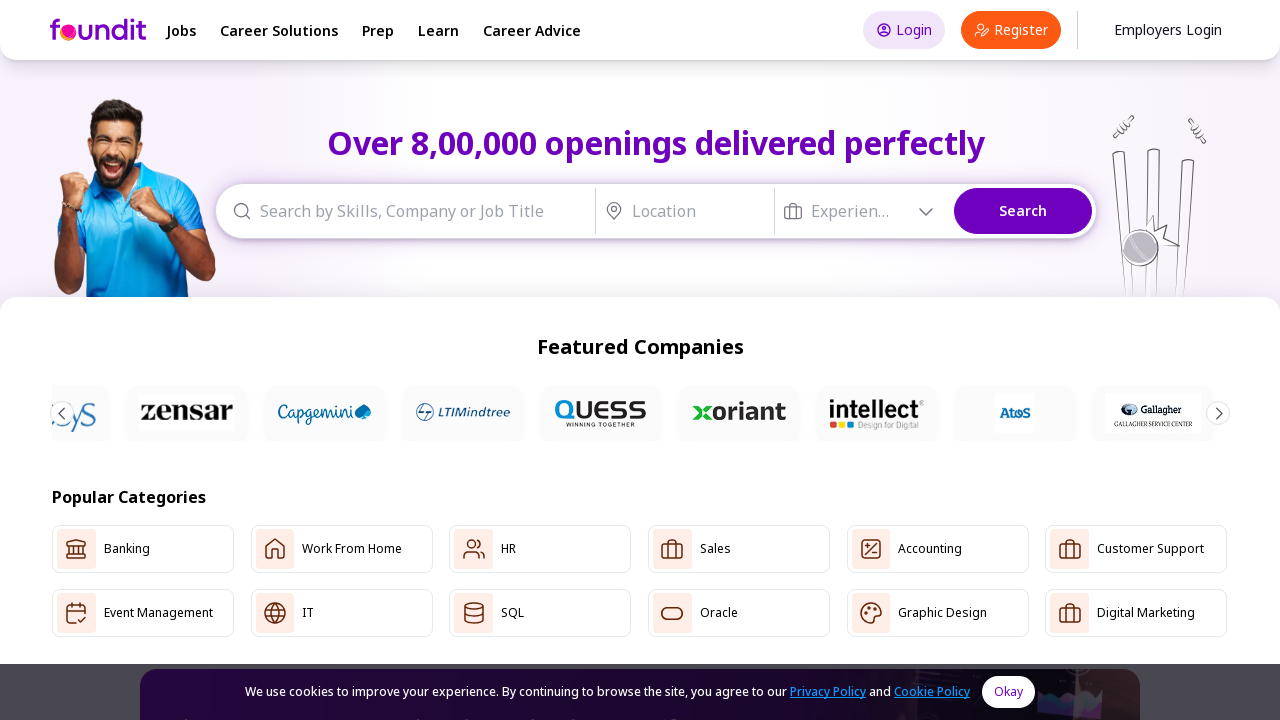